Tests drag and drop functionality by dragging column A to column B on a demo page

Starting URL: https://the-internet.herokuapp.com/drag_and_drop

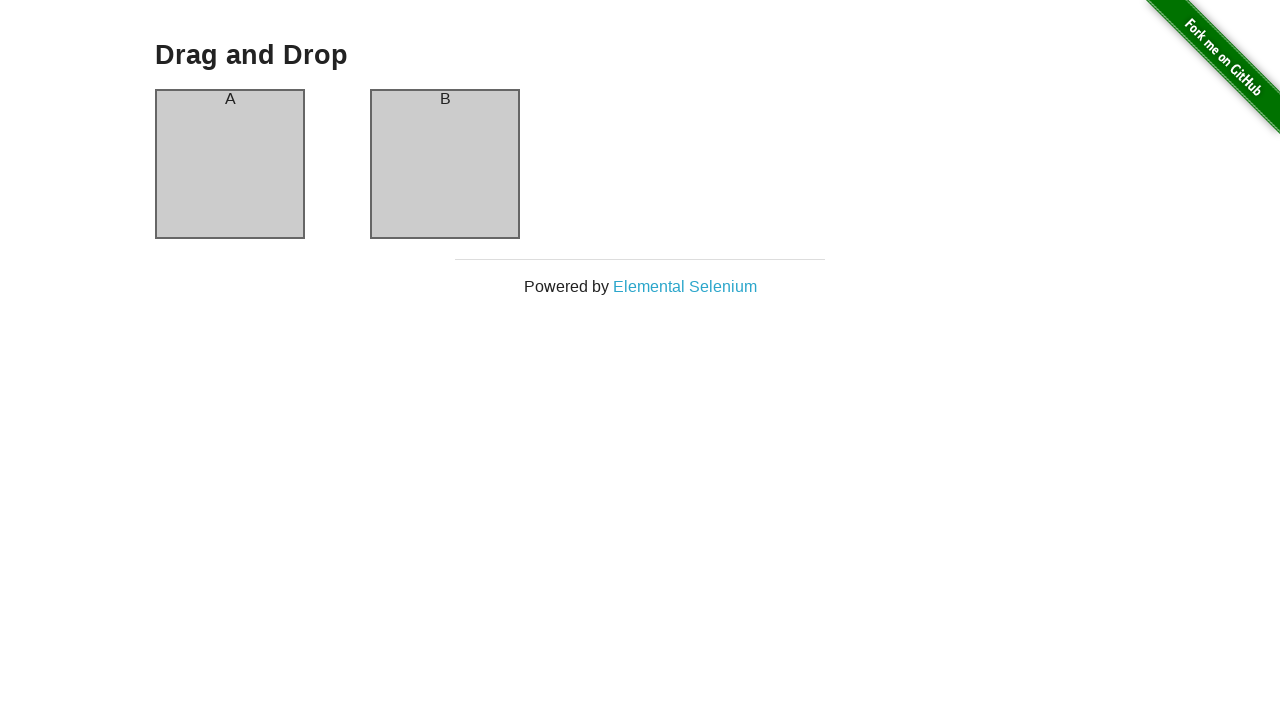

Set viewport size to 1500x900
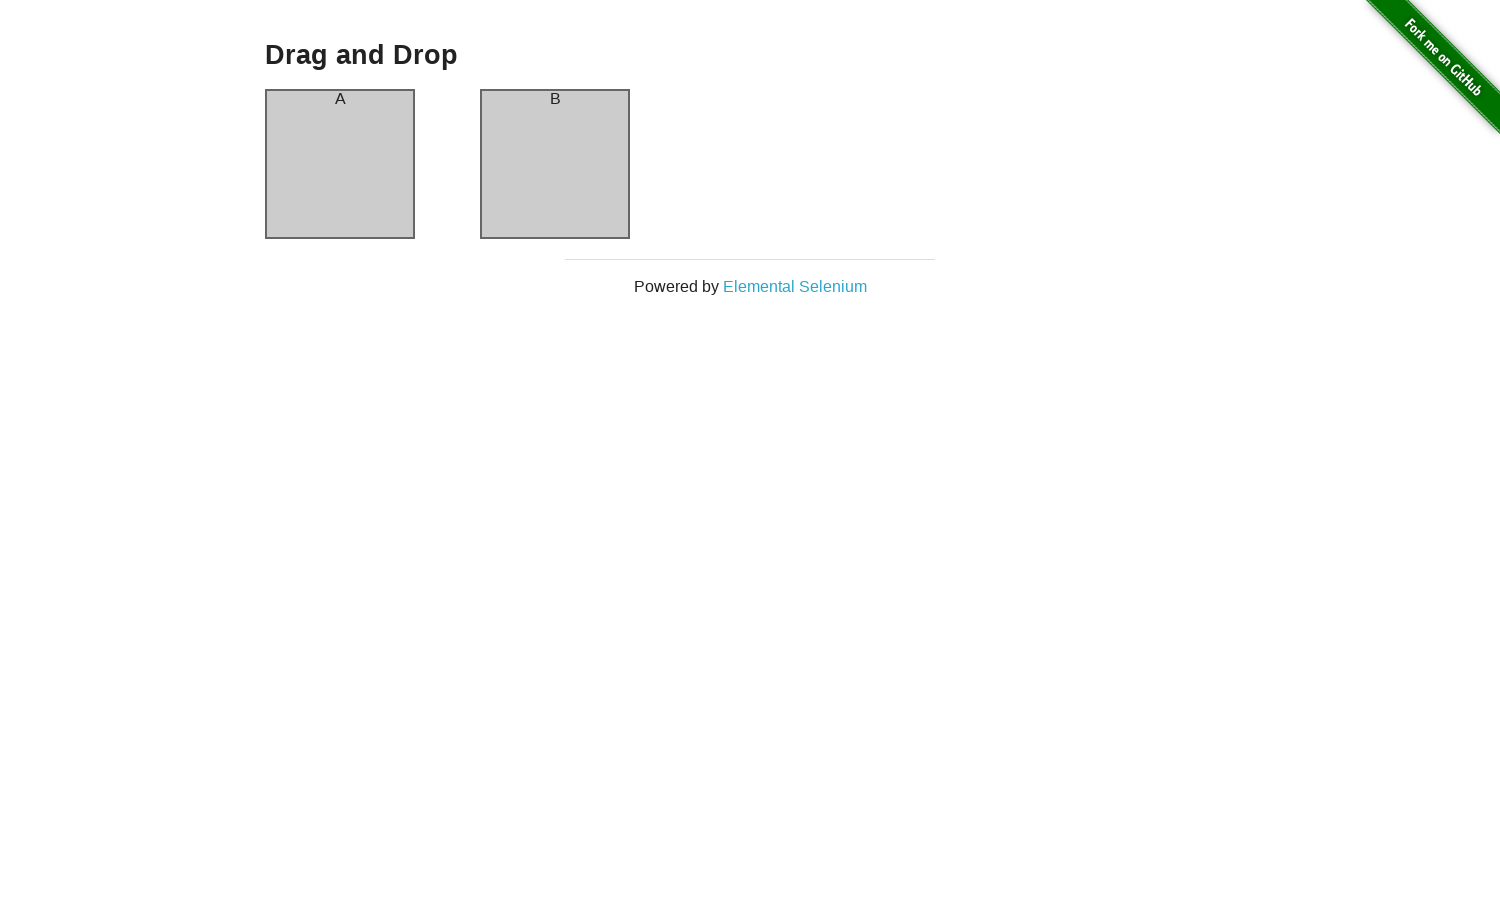

Verified page title is 'The Internet'
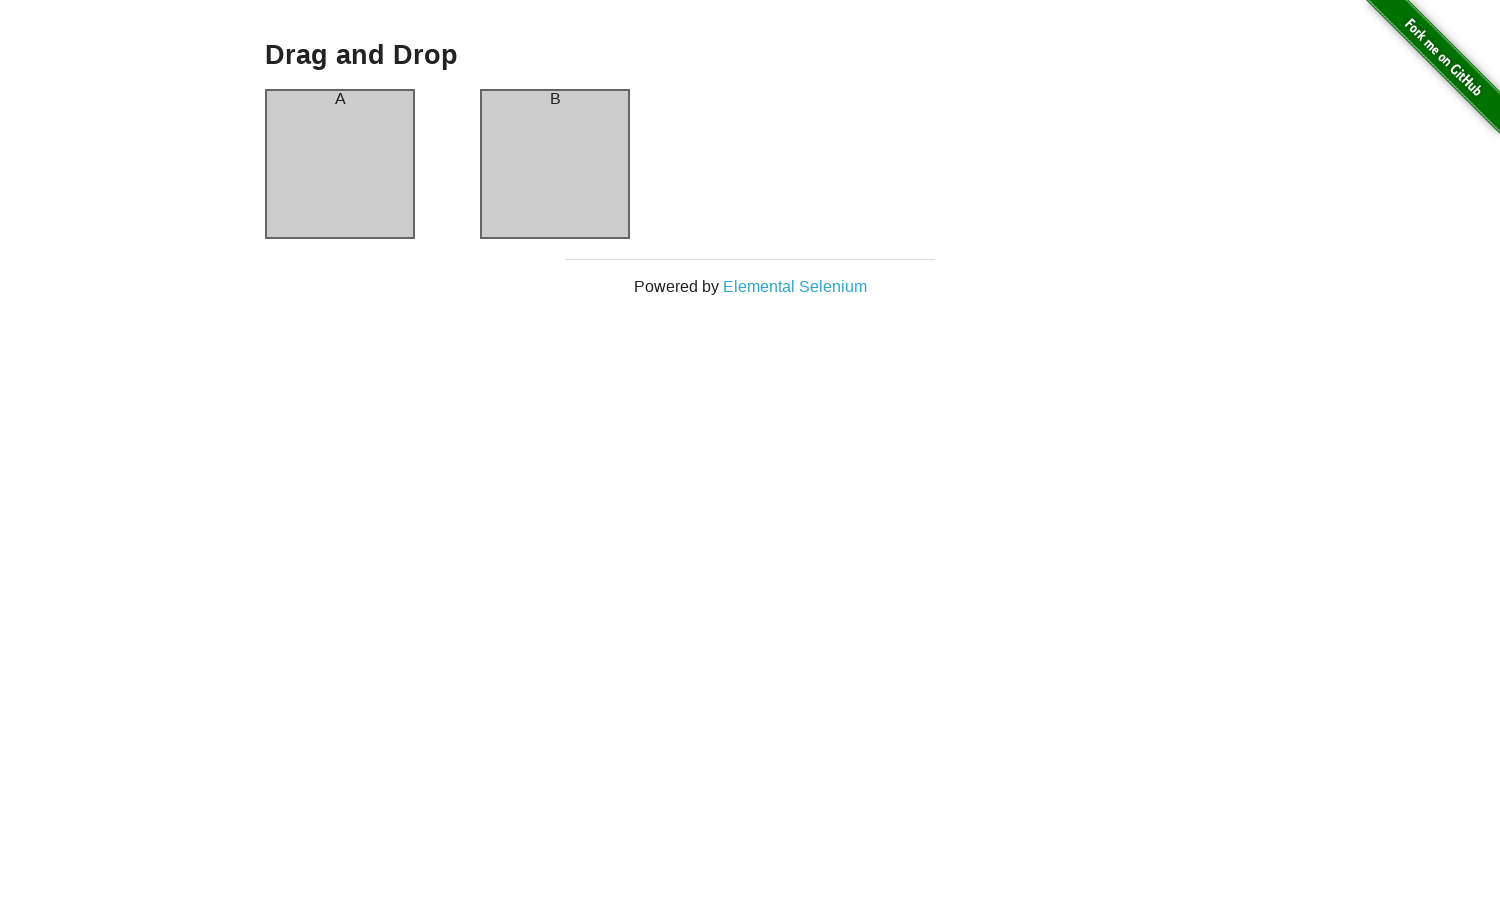

Located column A element
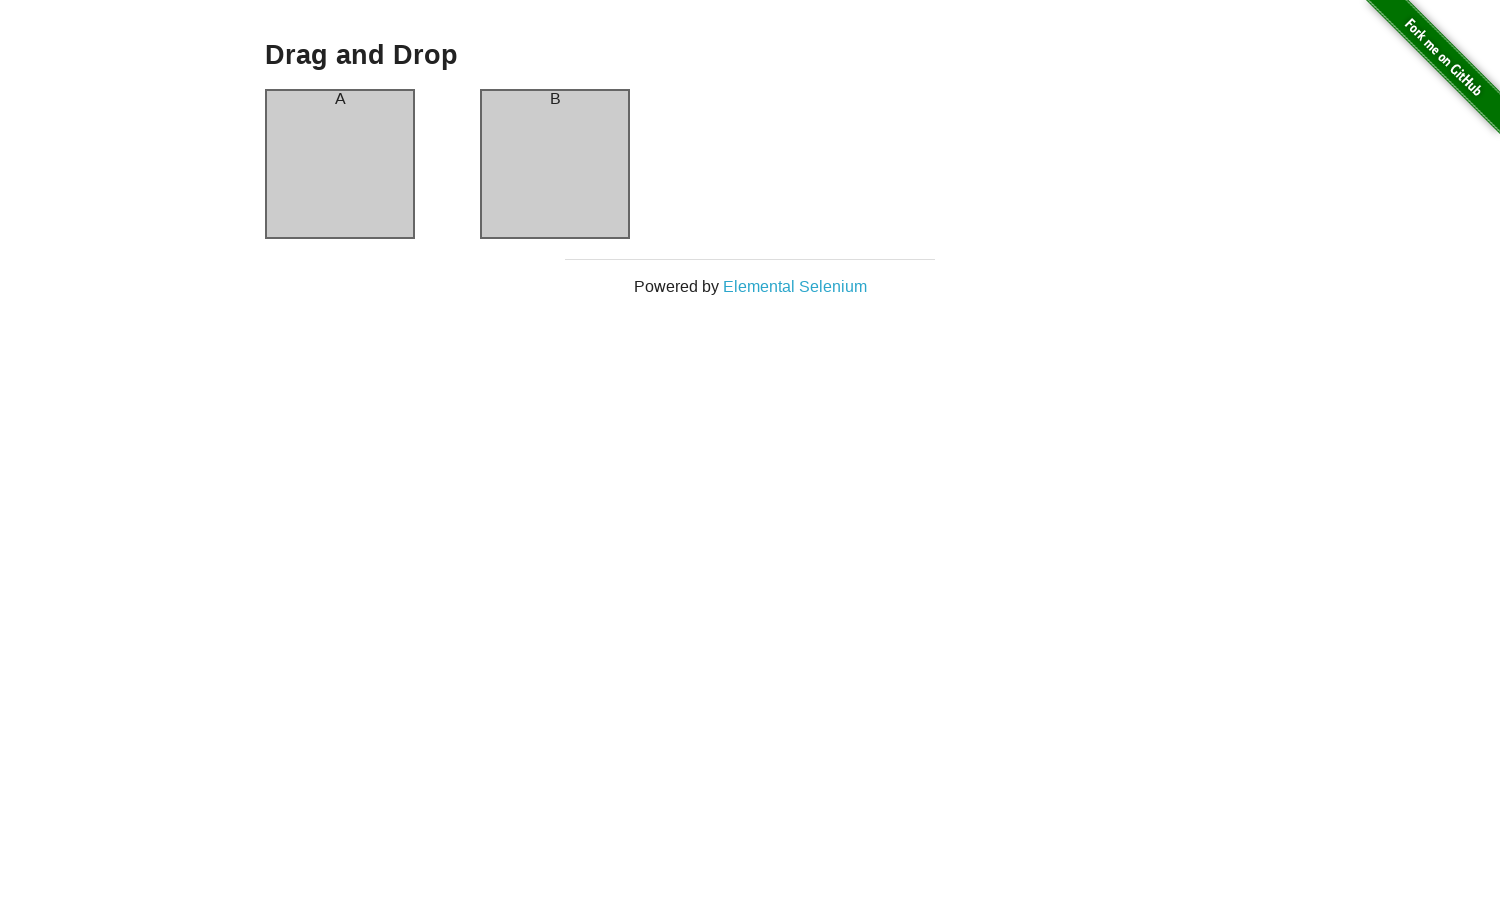

Located column B element
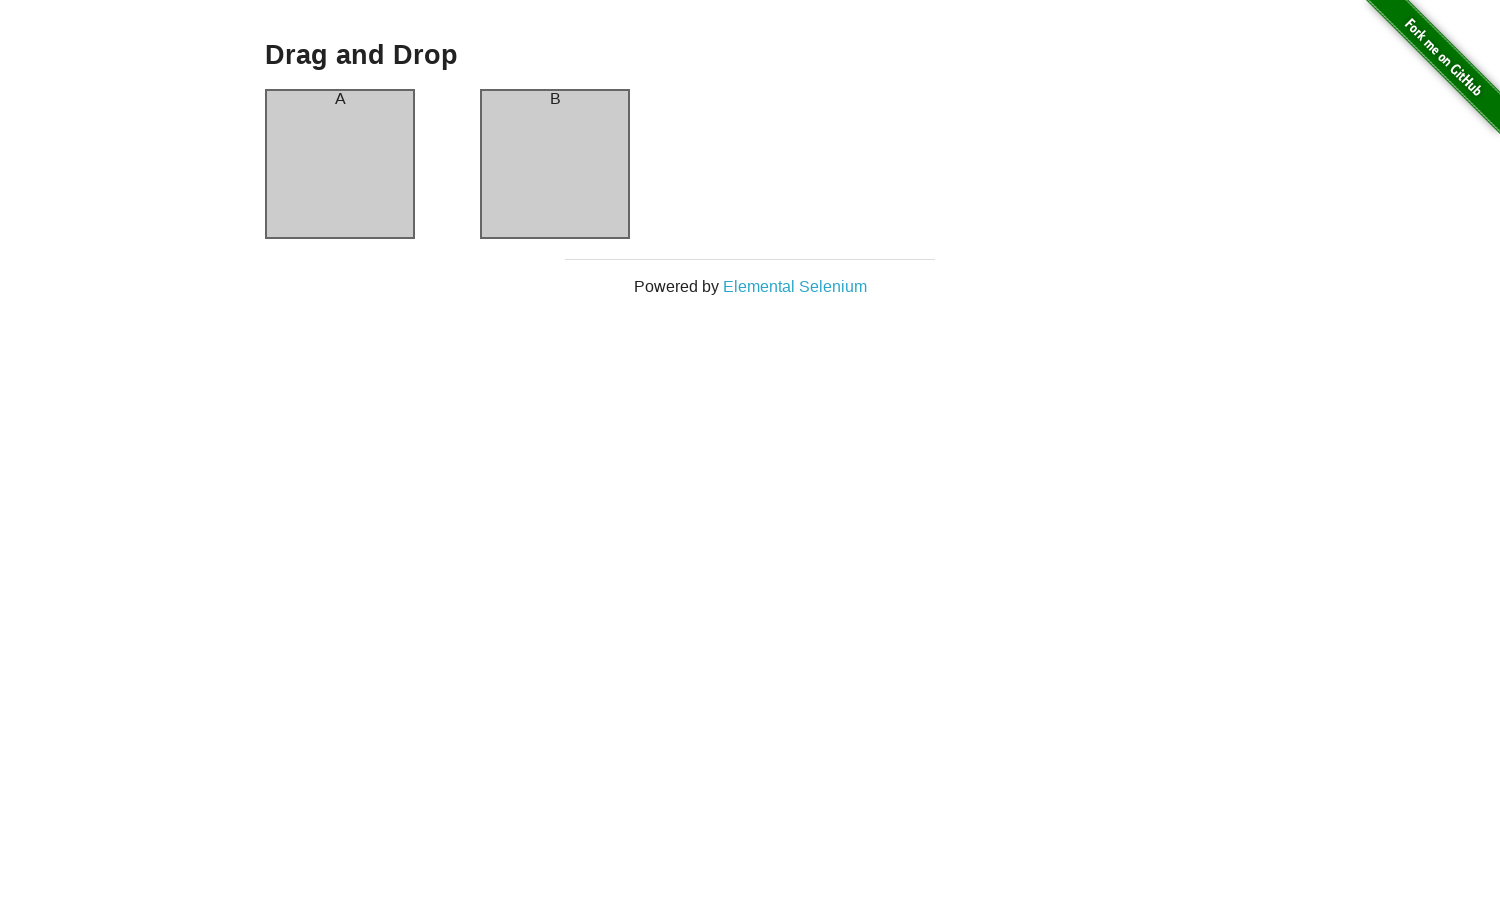

Dragged column A to column B at (555, 164)
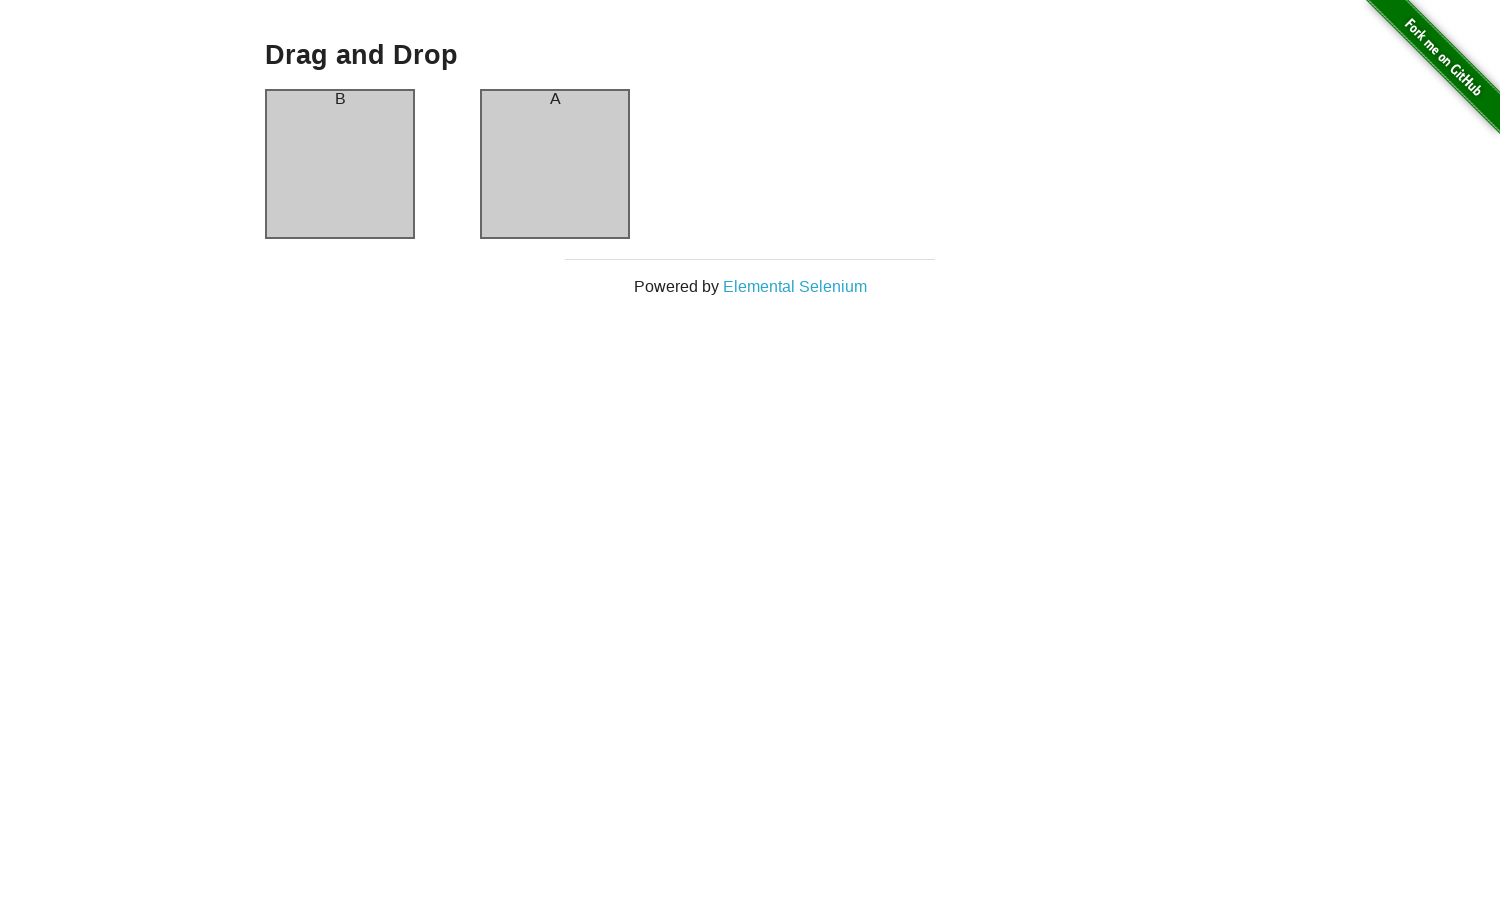

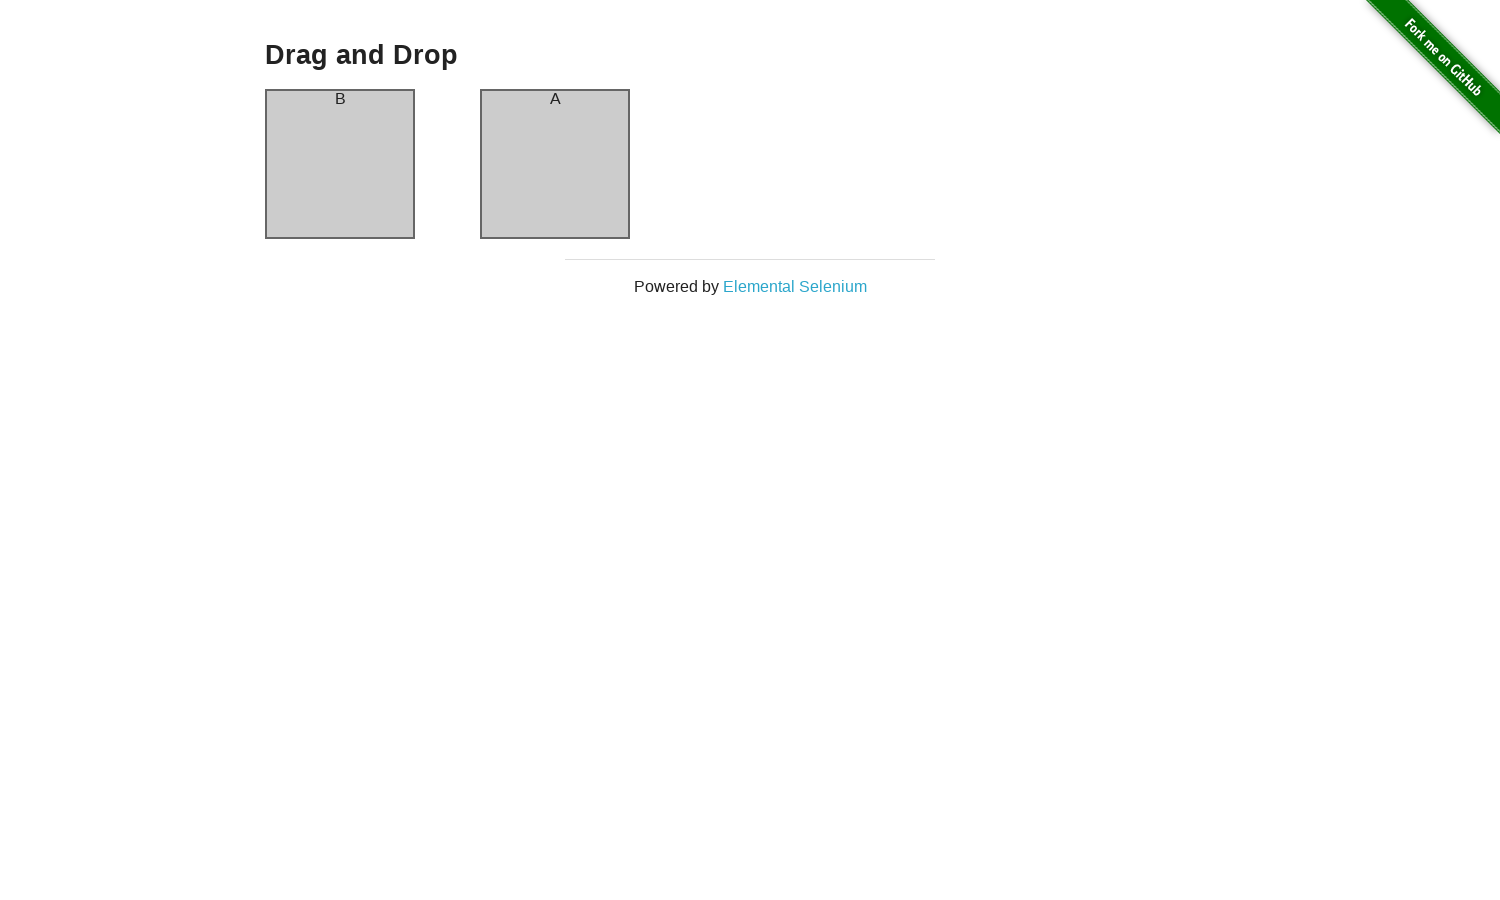